Tests clicking the Yes radio button and verifies the output displays "Yes".

Starting URL: https://demoqa.com/radio-button

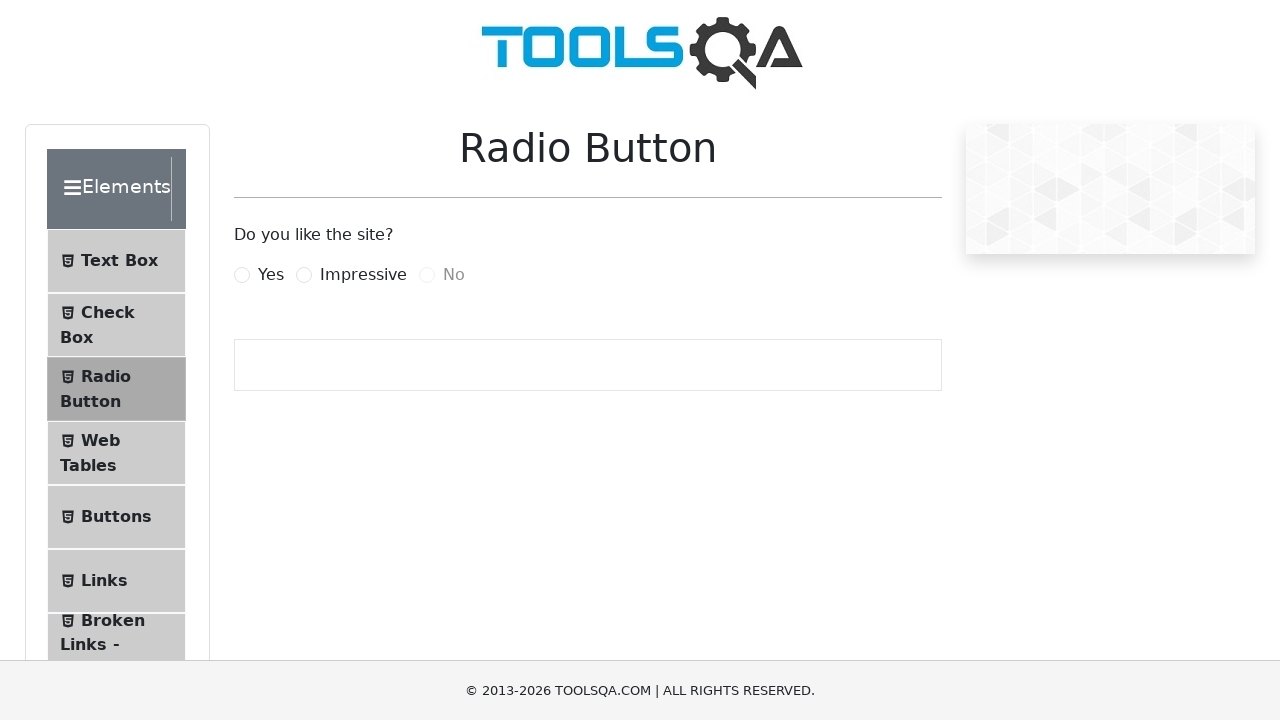

Clicked the Yes radio button label at (271, 275) on label[for="yesRadio"]
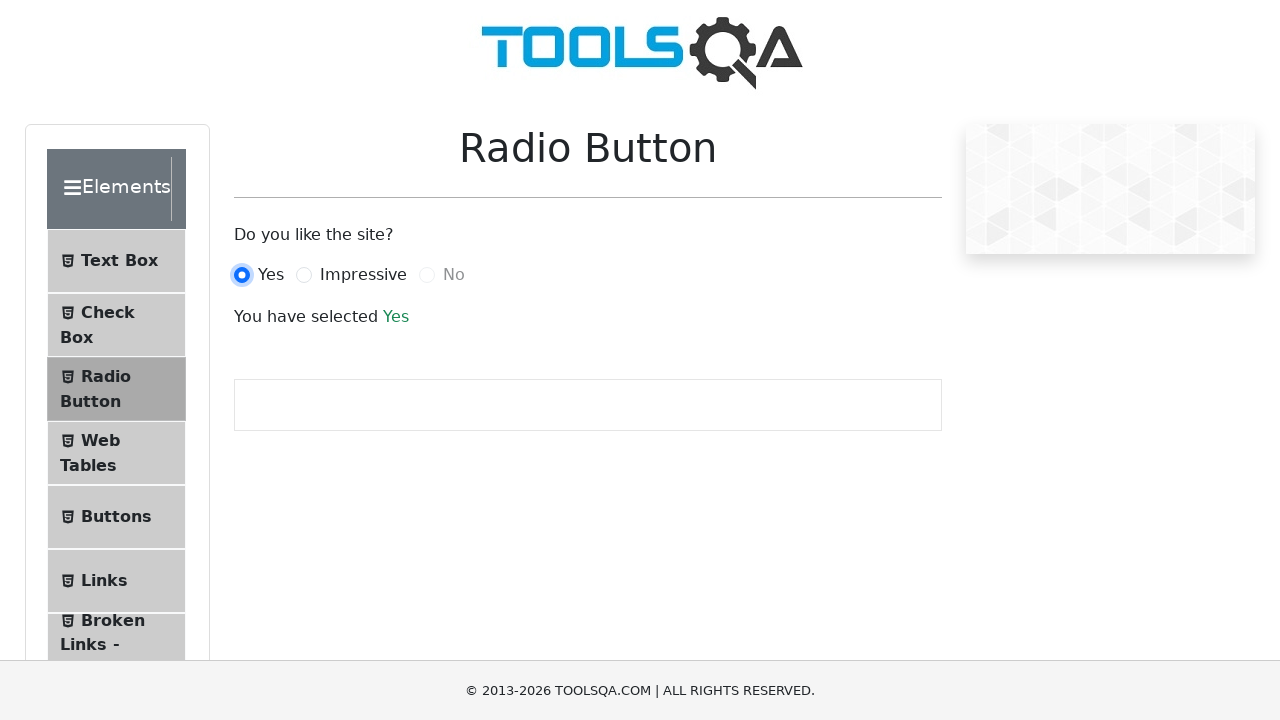

Located the success output element
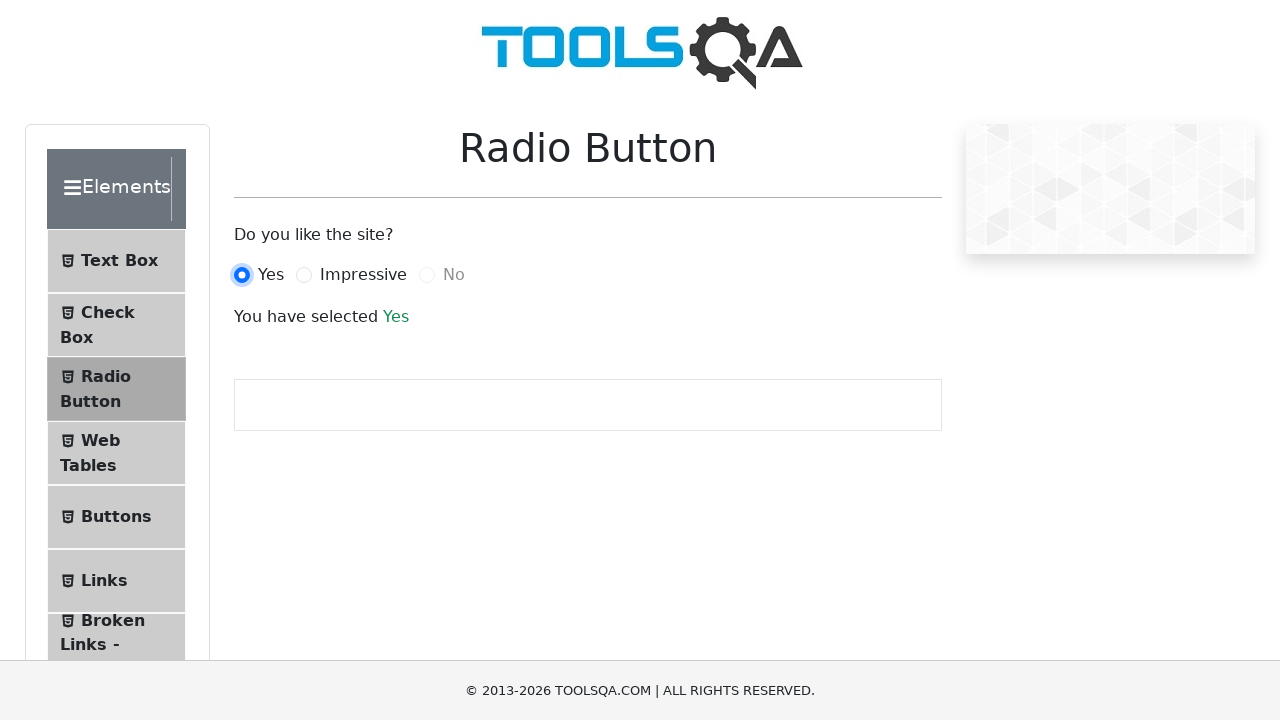

Verified output displays 'Yes'
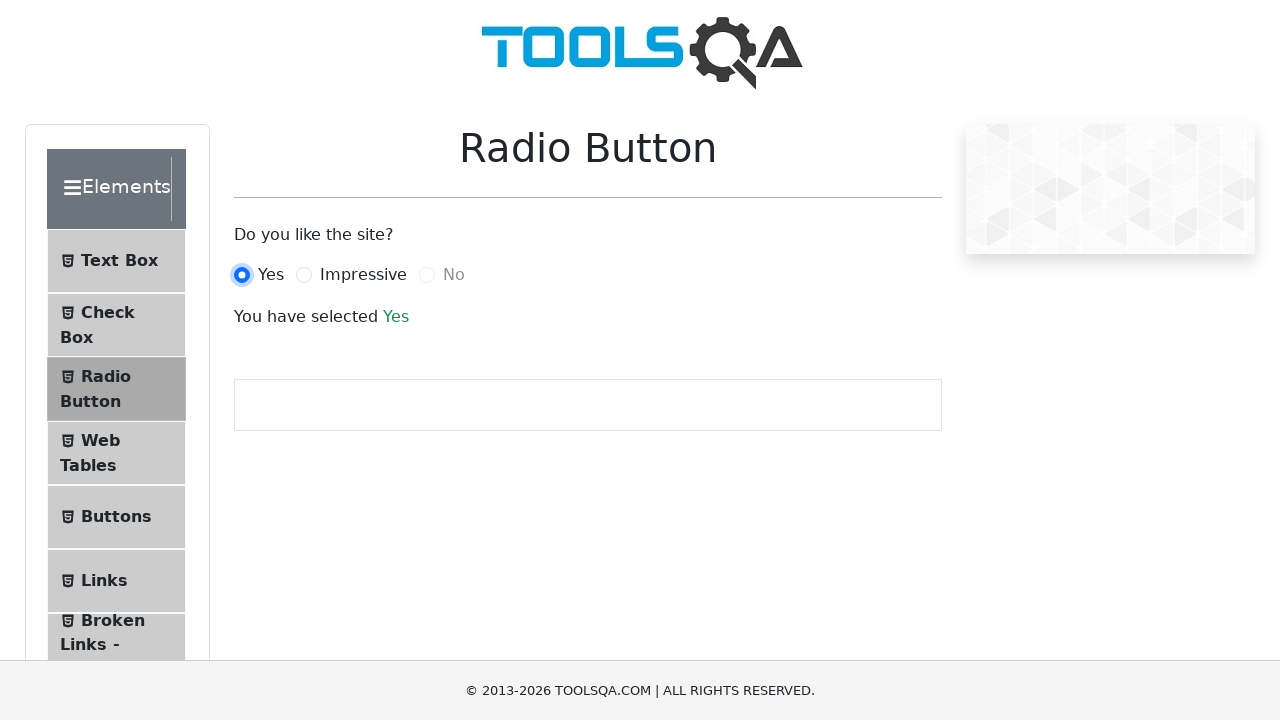

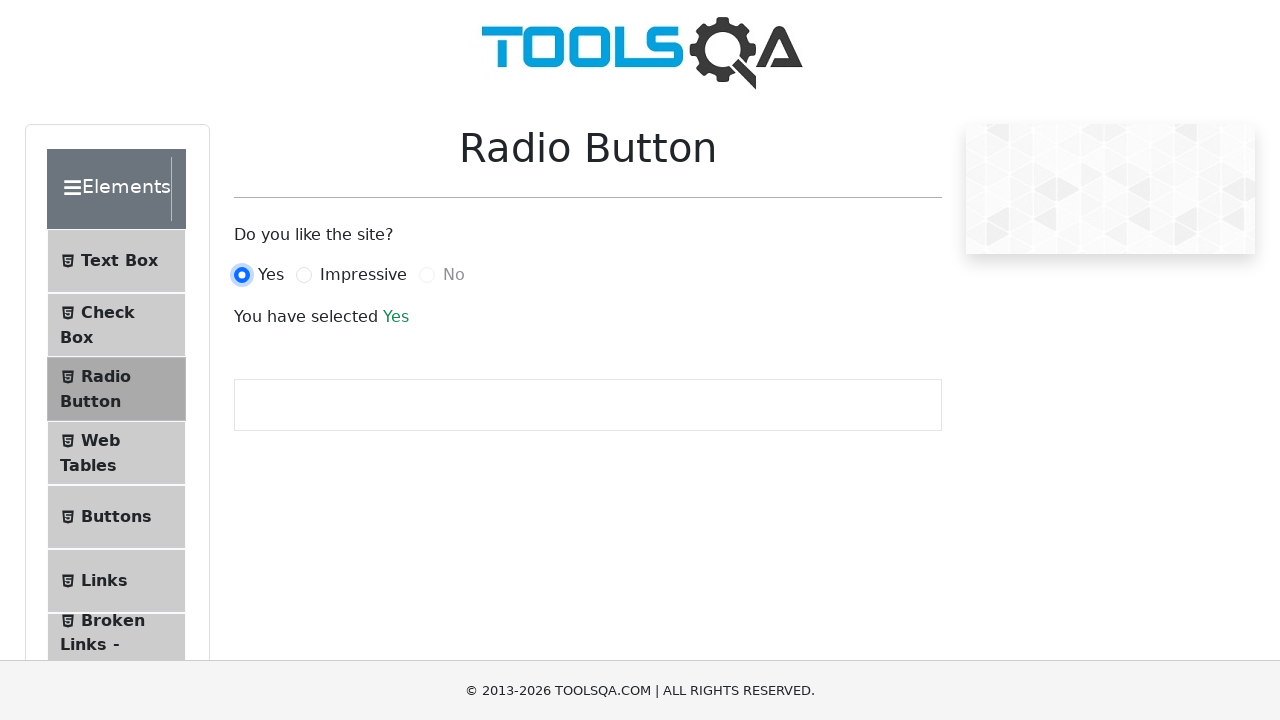